Tests key press functionality by pressing Q key in an input field and verifying the output

Starting URL: https://the-internet.herokuapp.com/

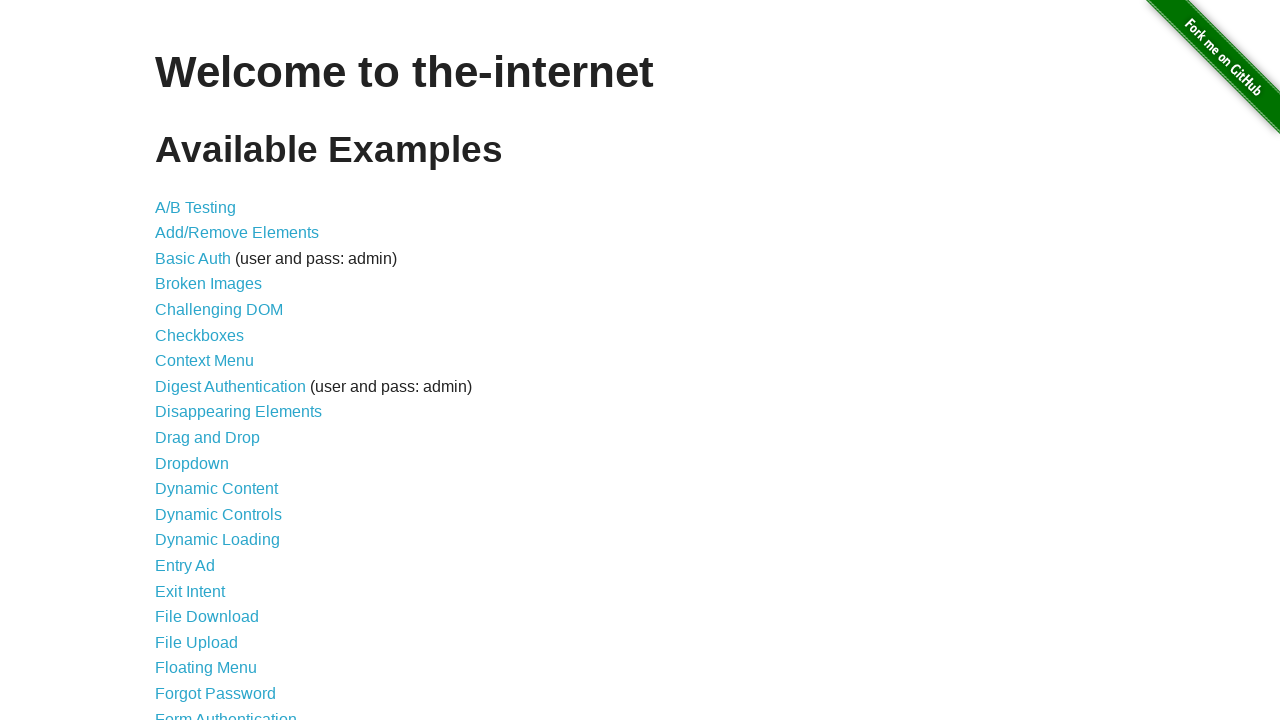

Clicked 'Key Presses' link to navigate to the test page at (200, 360) on a:has-text('Key Presses')
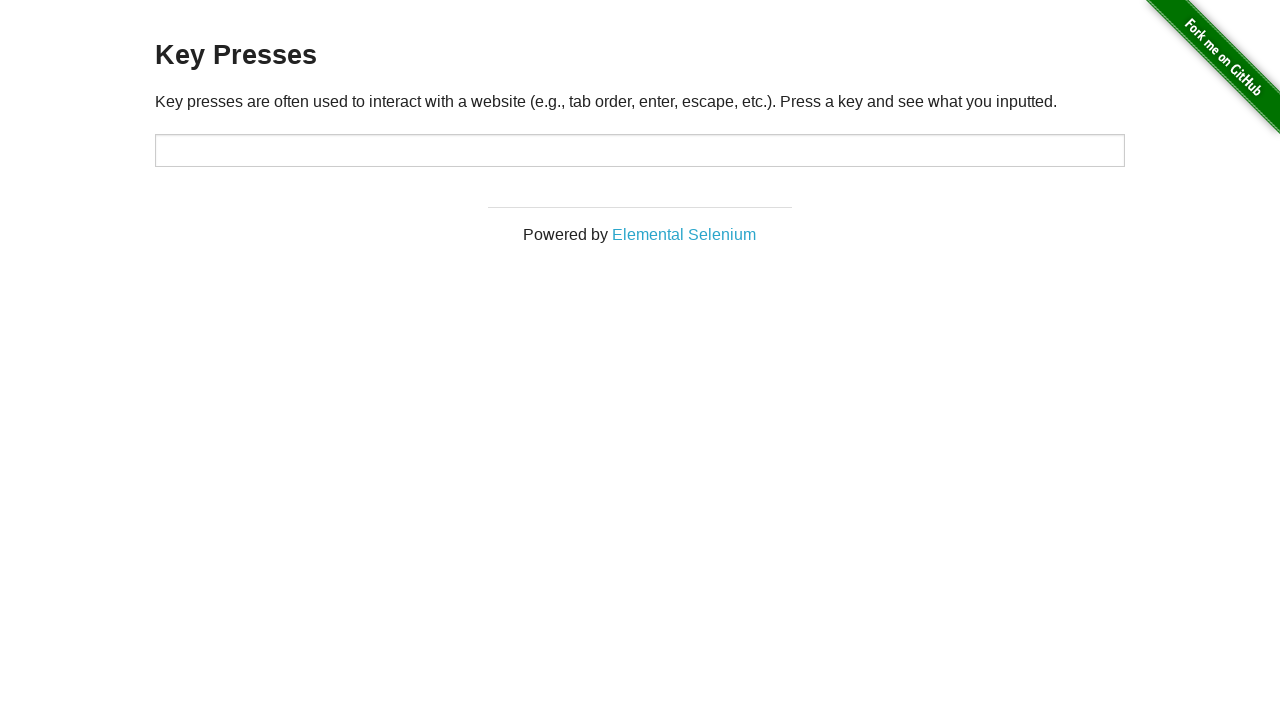

Pressed Q key in the target input field on #target
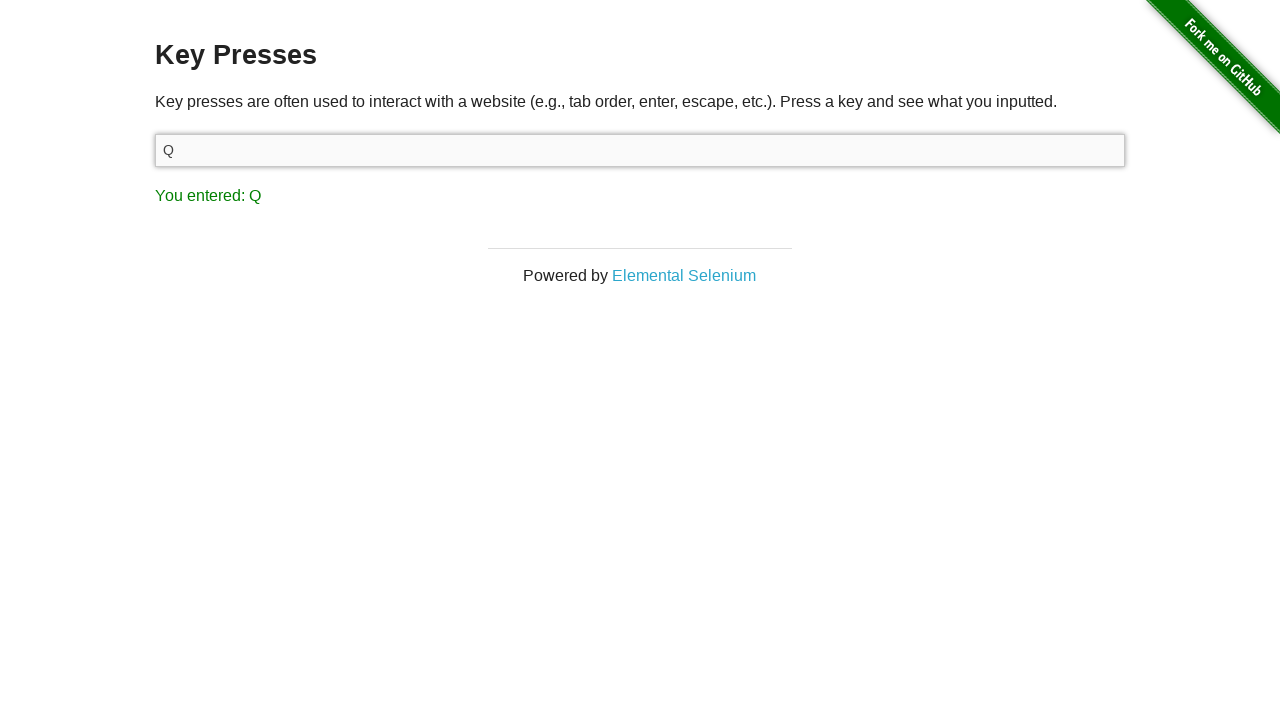

Verified that result text shows 'You entered: Q'
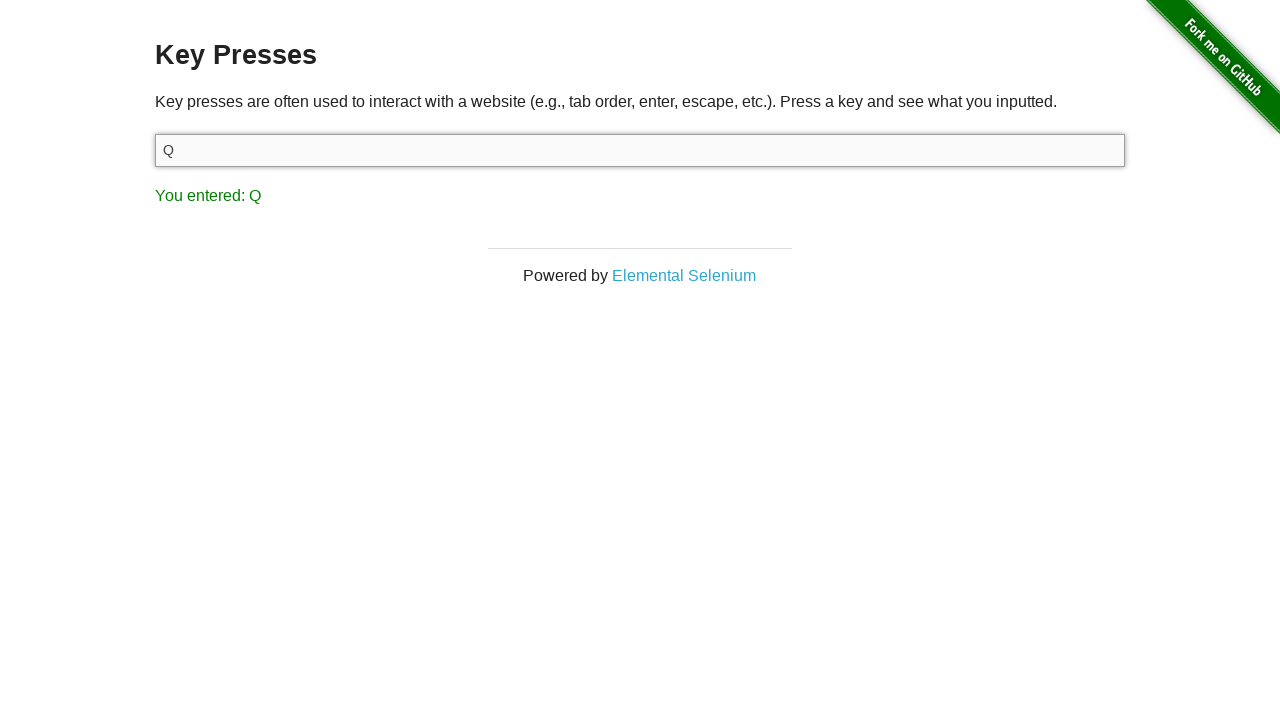

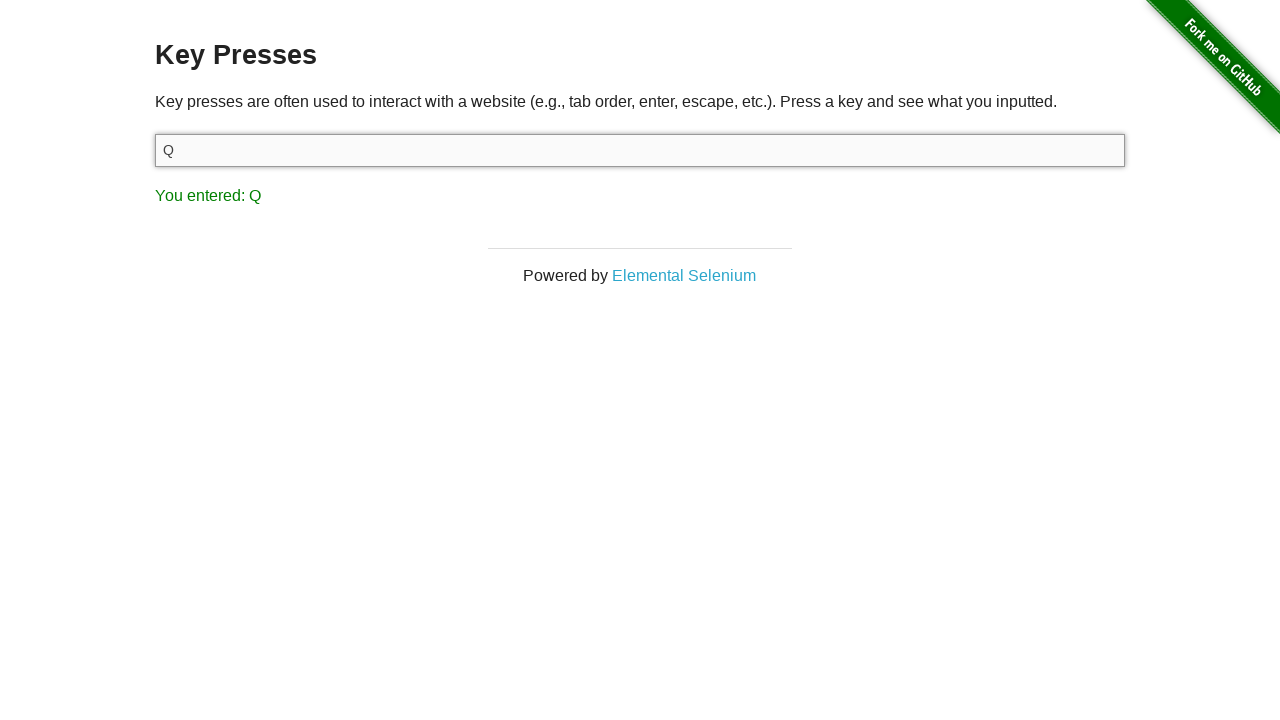